Tests double-click functionality by switching to an iframe and double-clicking on a square box element within the jQuery dblclick demo page

Starting URL: https://api.jquery.com/dblclick/

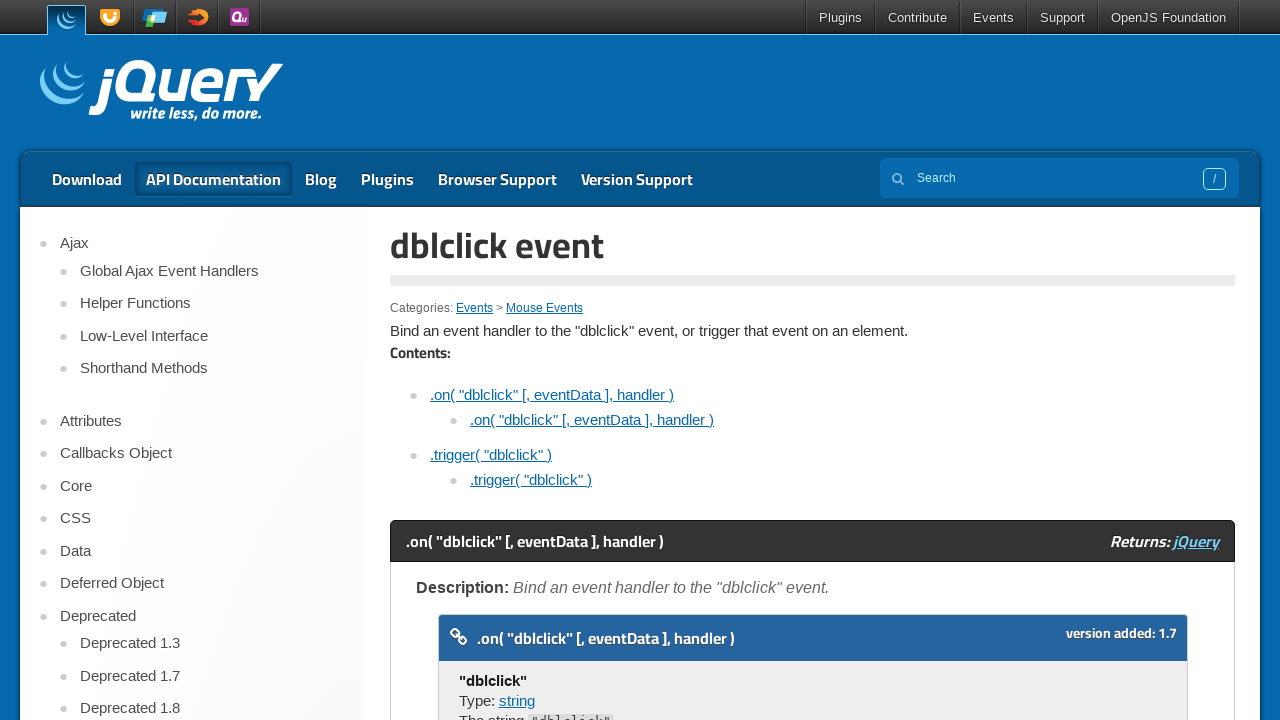

Navigated to jQuery dblclick demo page
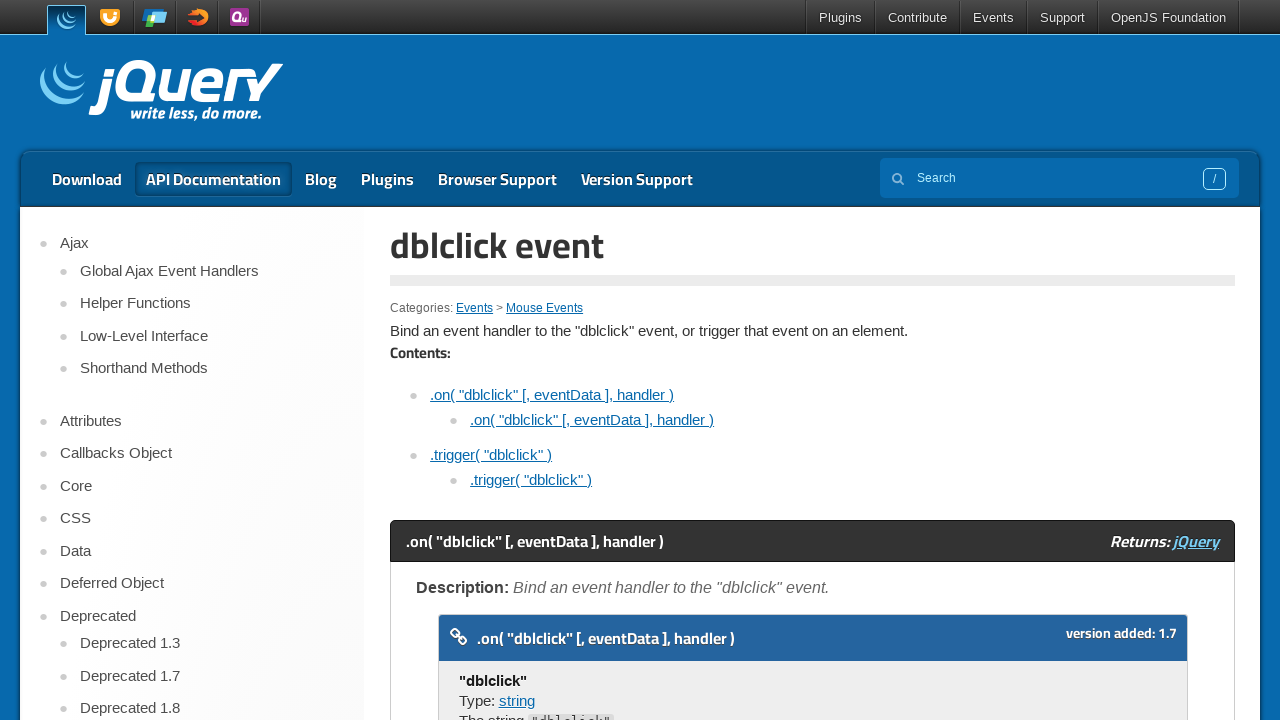

Located iframe containing the dblclick demo
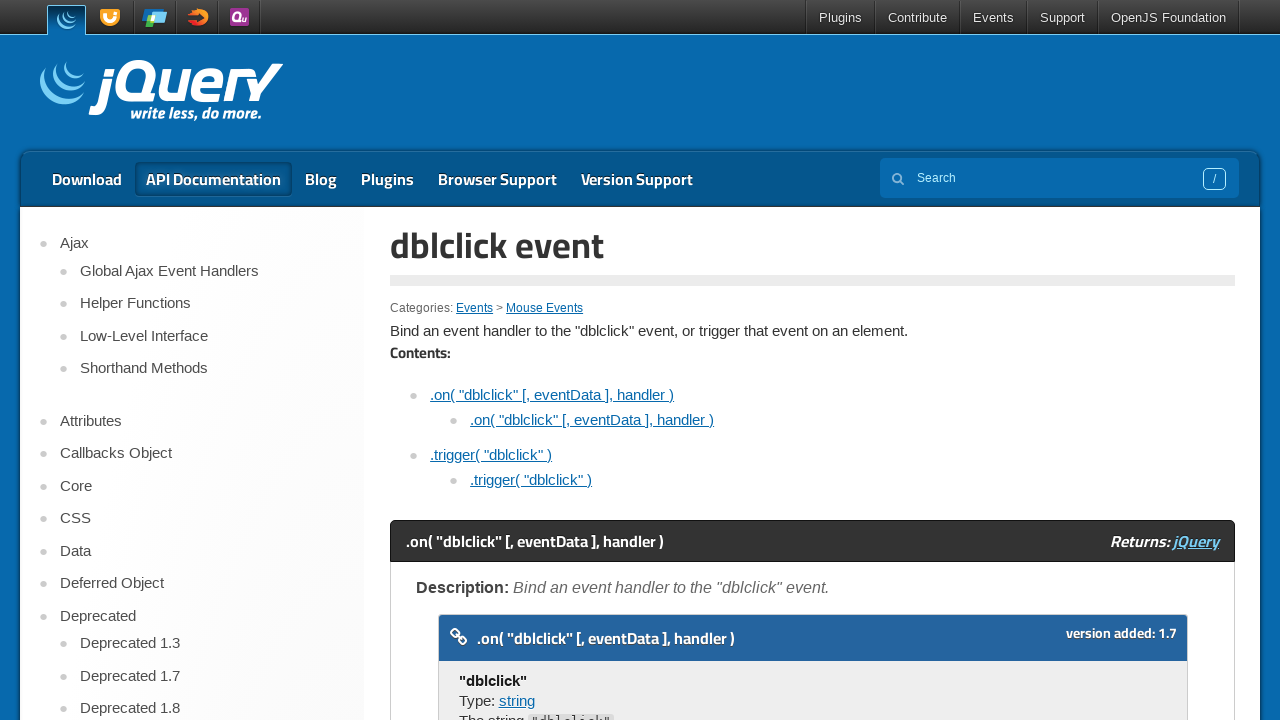

Double-clicked the square box element within the iframe at (478, 360) on xpath=//iframe >> nth=0 >> internal:control=enter-frame >> xpath=//span[text()='
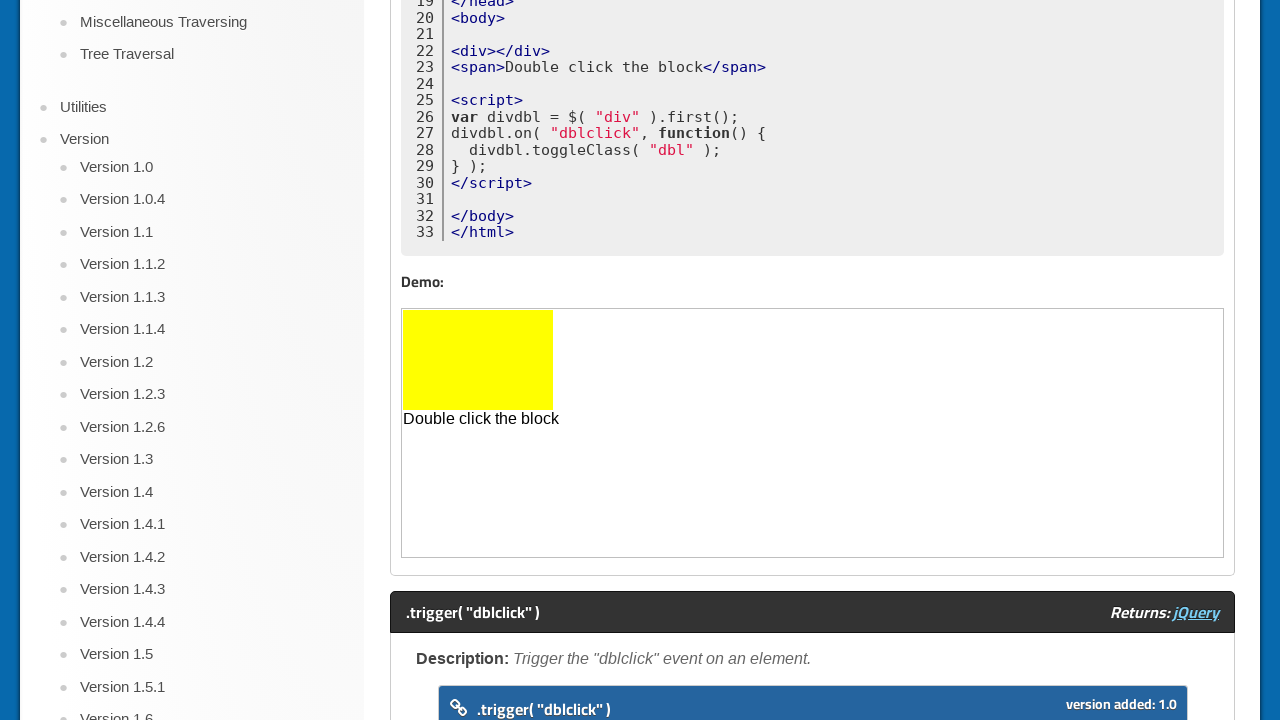

Waited 1 second to observe double-click result
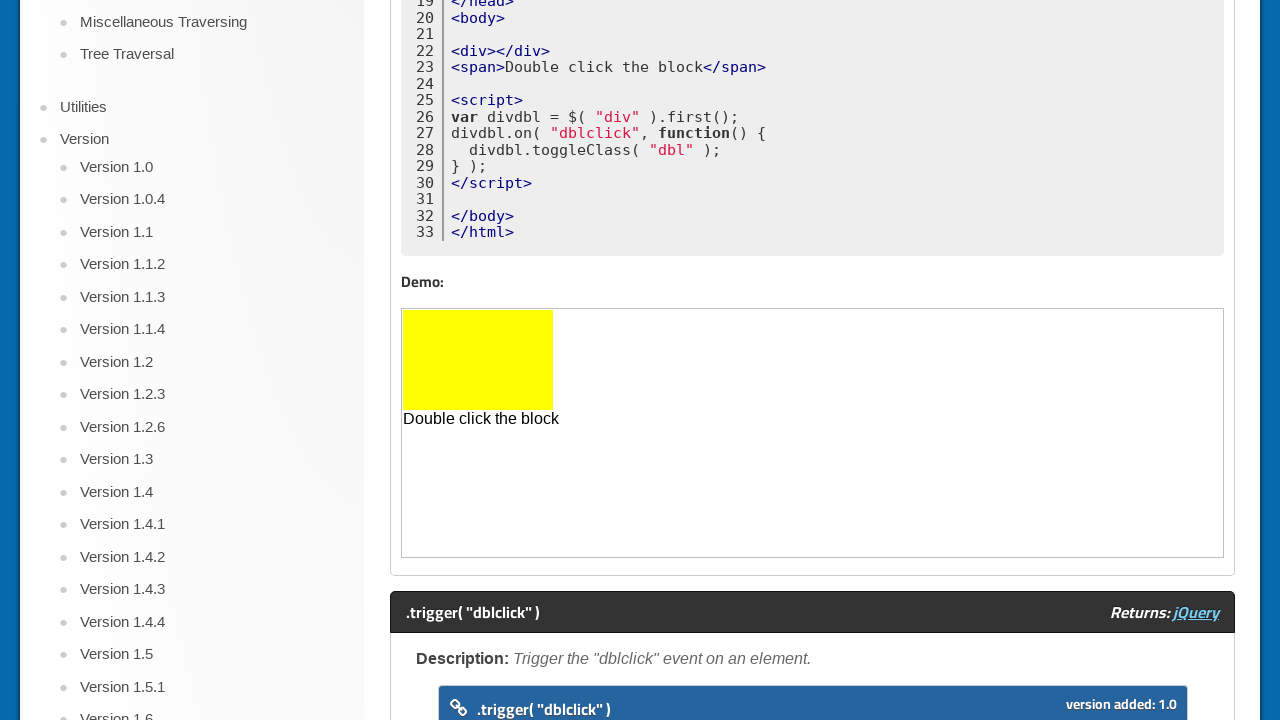

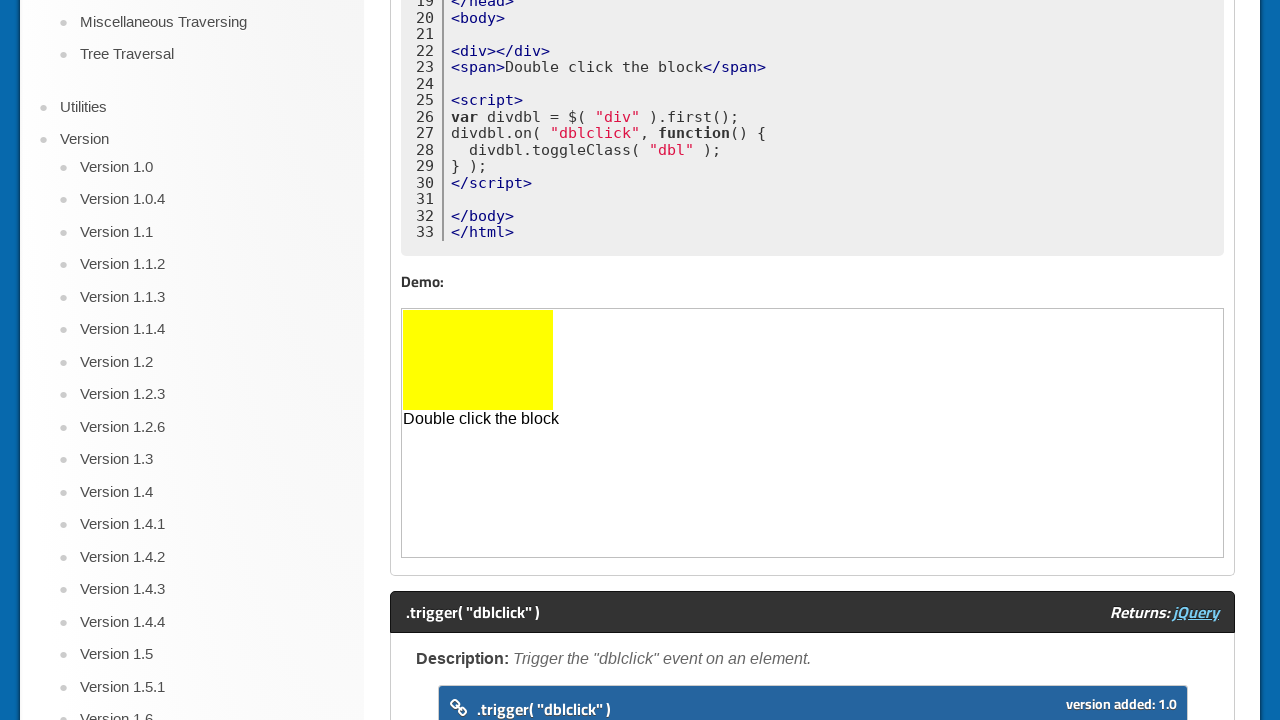